Tests feeding cats with very large catnips value to check boundary handling

Starting URL: https://cs1632.appspot.com/

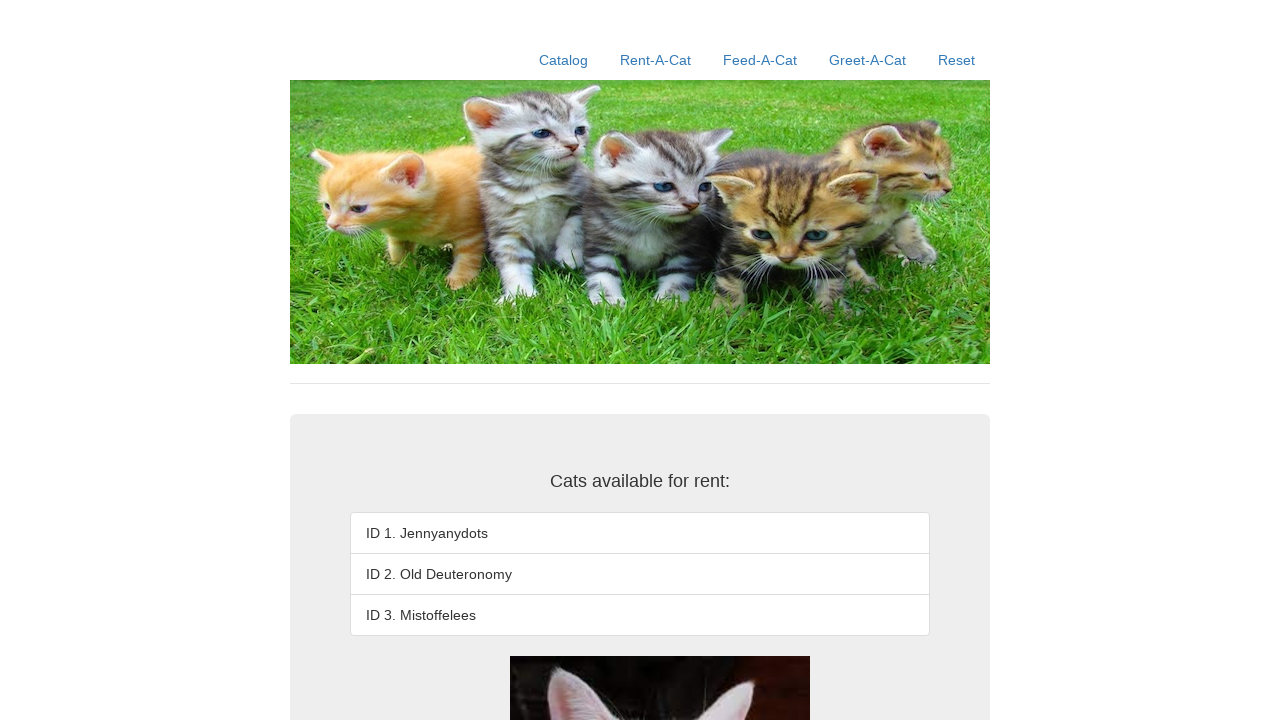

Set initial cookies to false for all three values
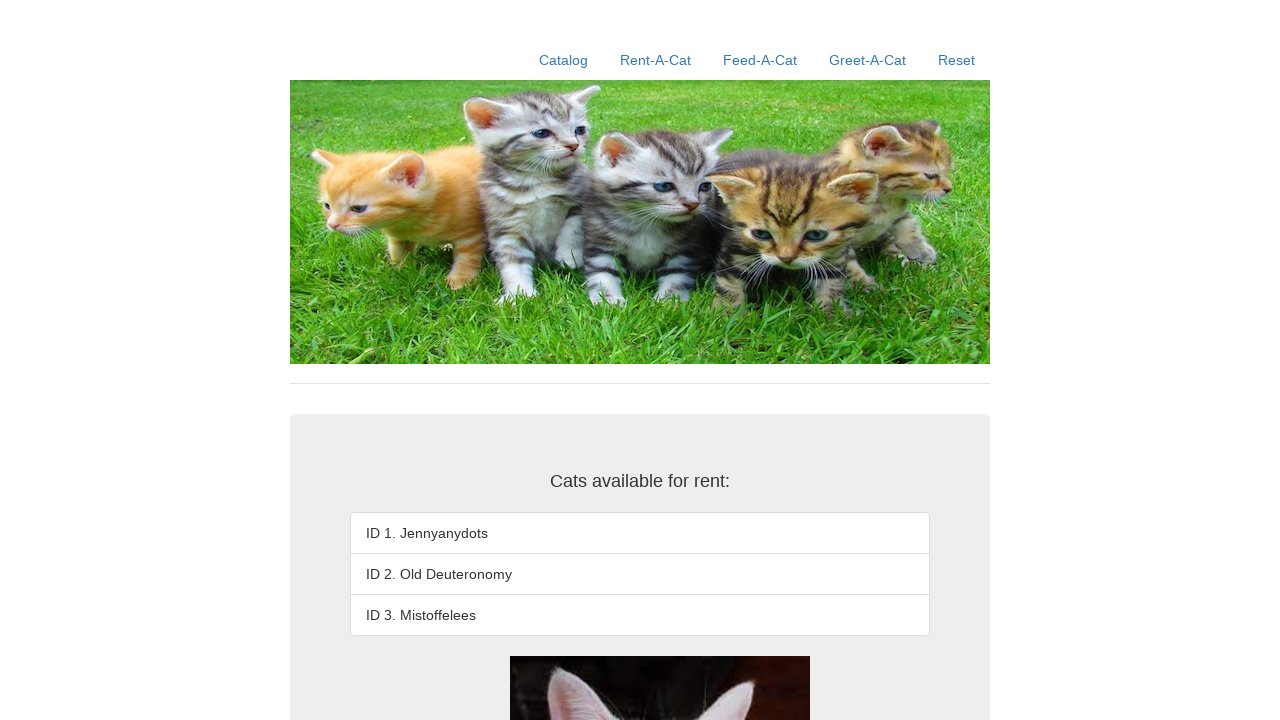

Clicked Feed-A-Cat link at (760, 60) on text=Feed-A-Cat
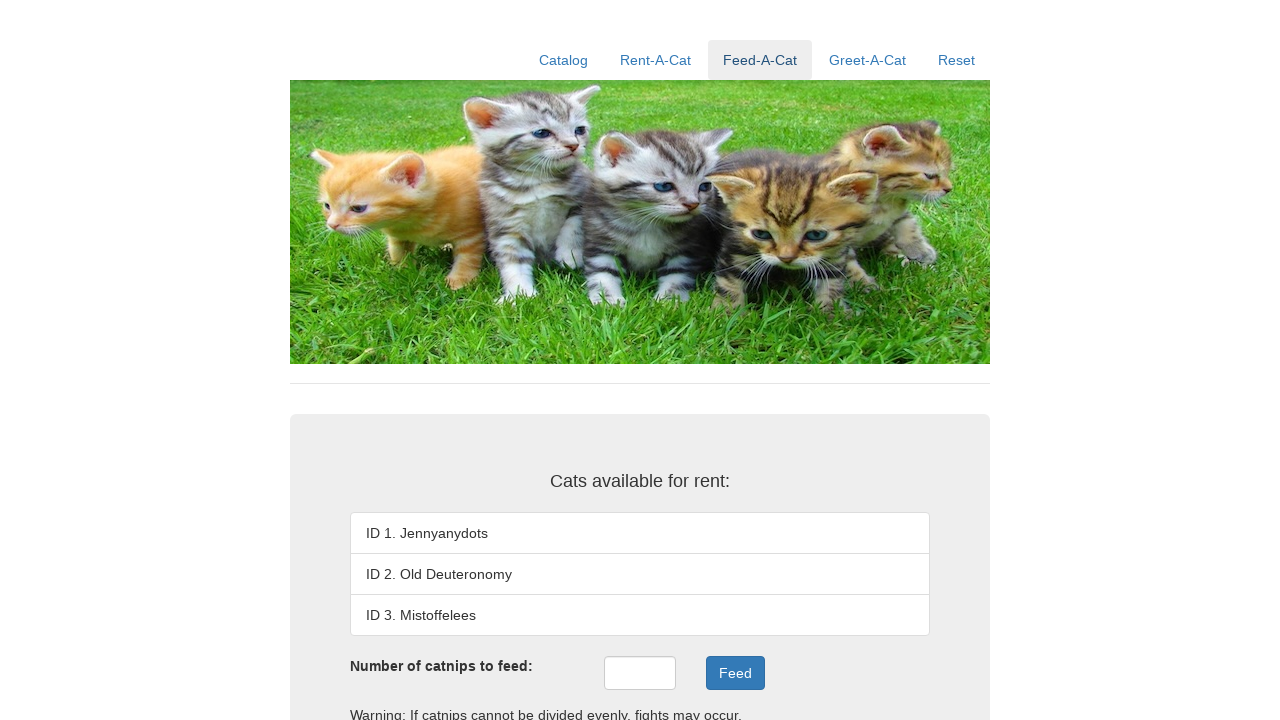

Clicked catnips input field at (640, 673) on #catnips
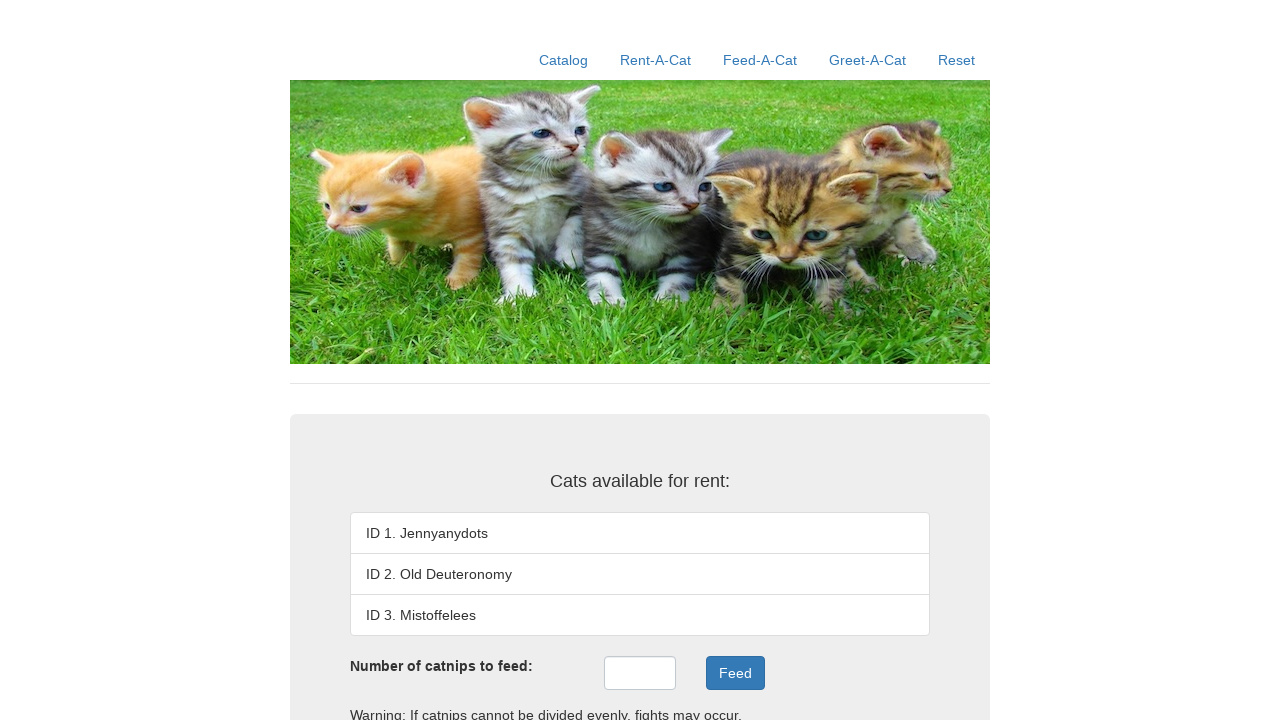

Filled catnips field with very large boundary value 9899999999999997 on #catnips
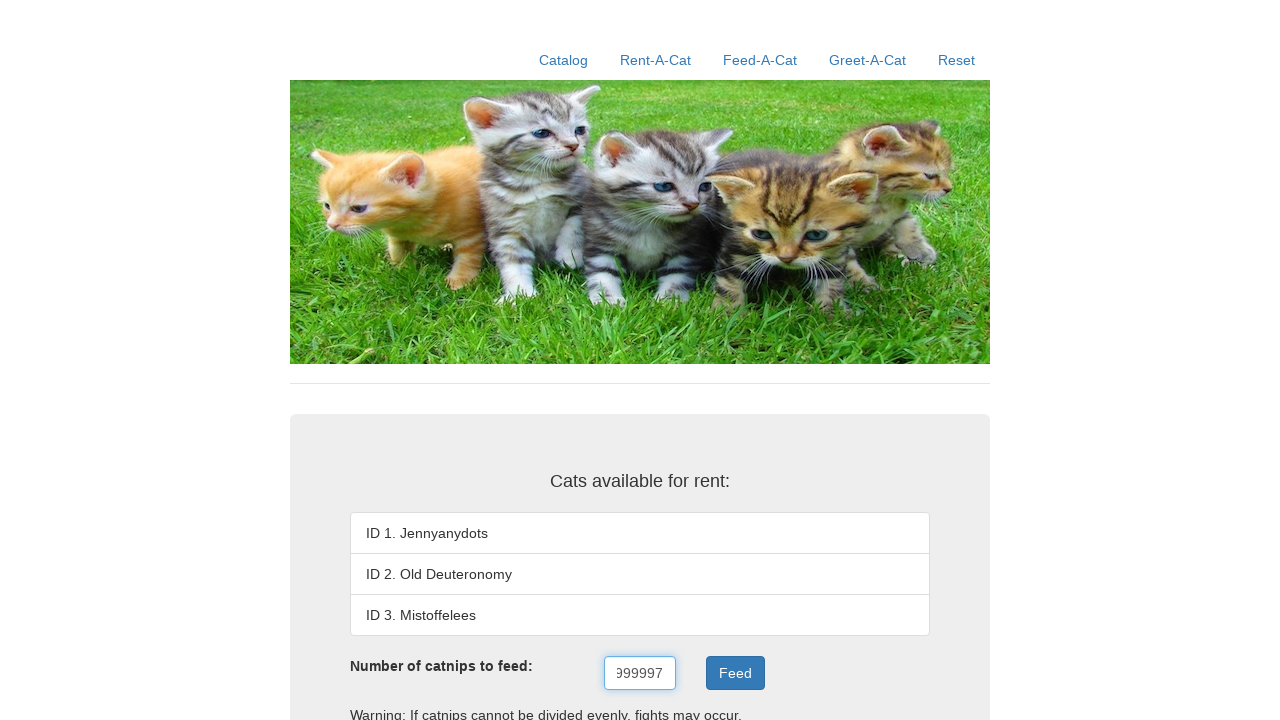

Clicked Feed button to submit the form at (735, 673) on .btn
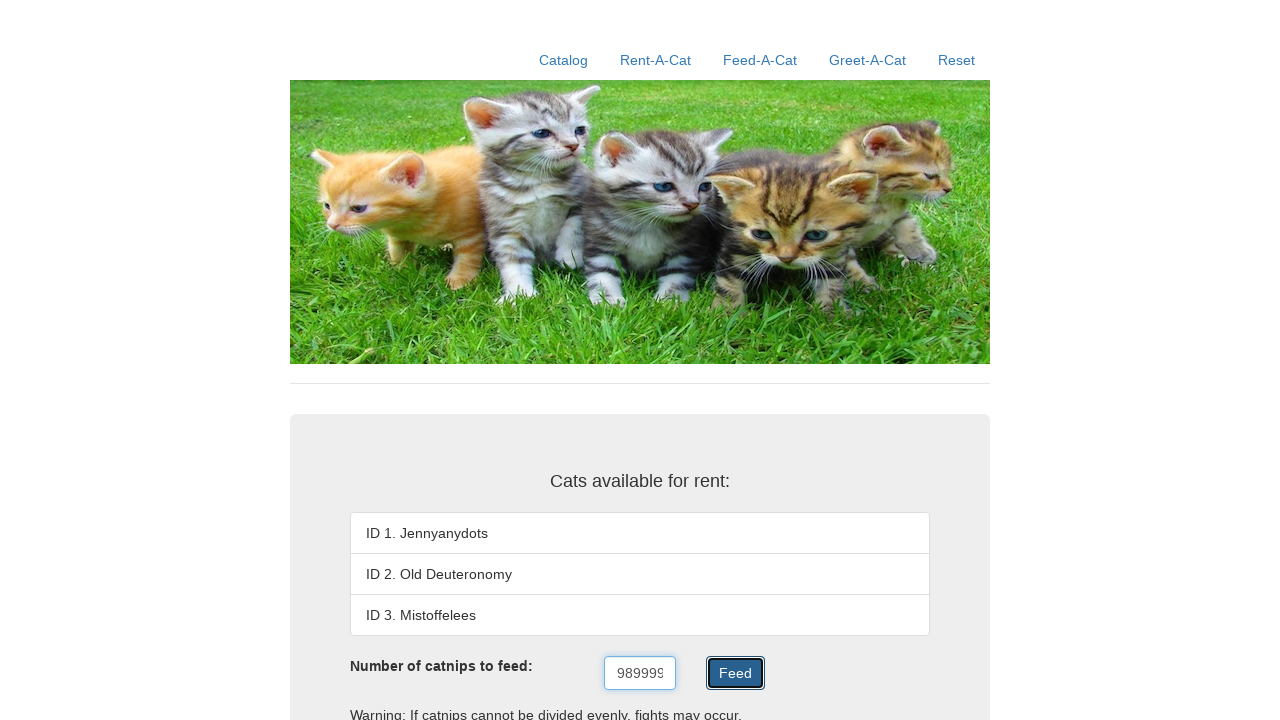

Feed result appeared - boundary handling test complete
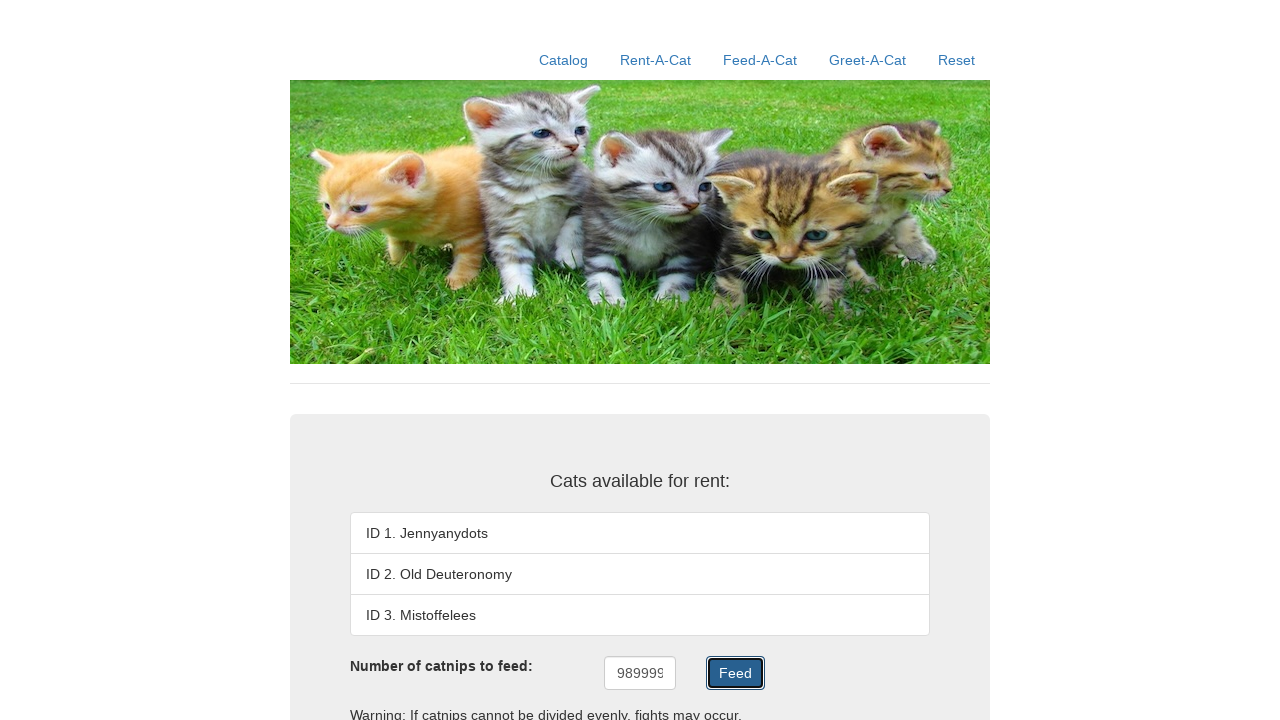

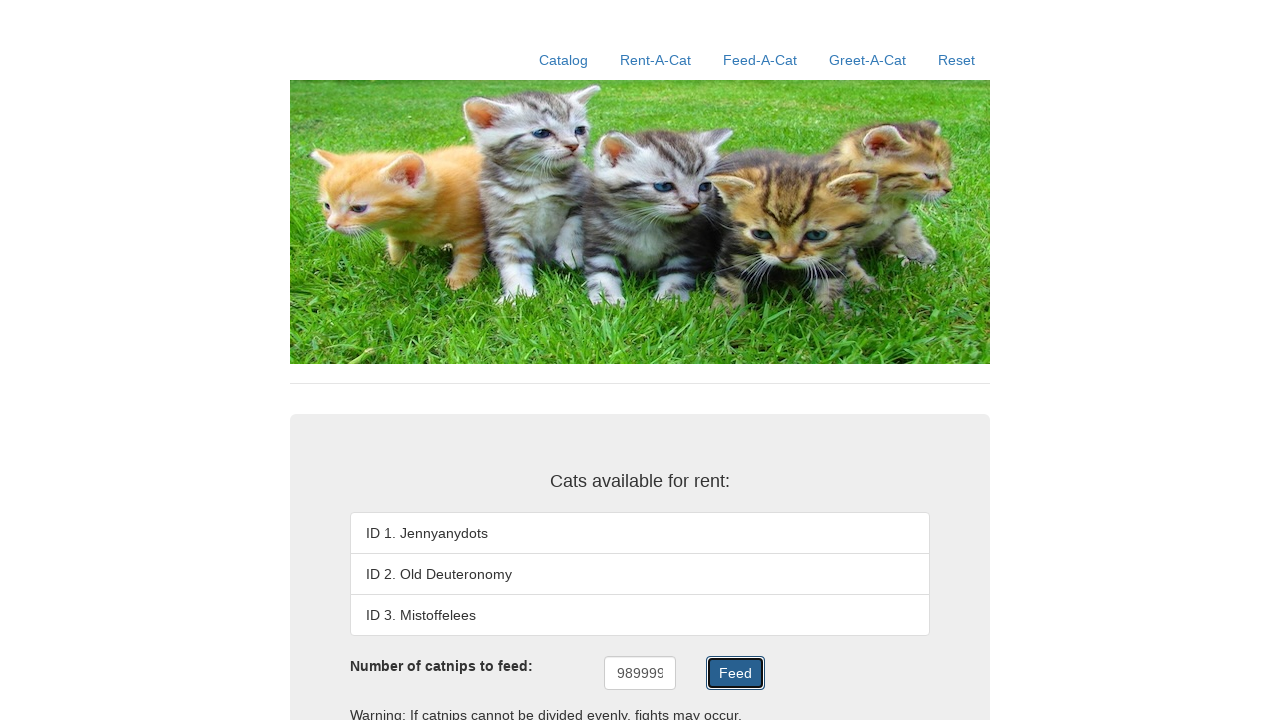